Tests the number input field by entering numeric values, clearing the field, and entering new values

Starting URL: http://the-internet.herokuapp.com/inputs

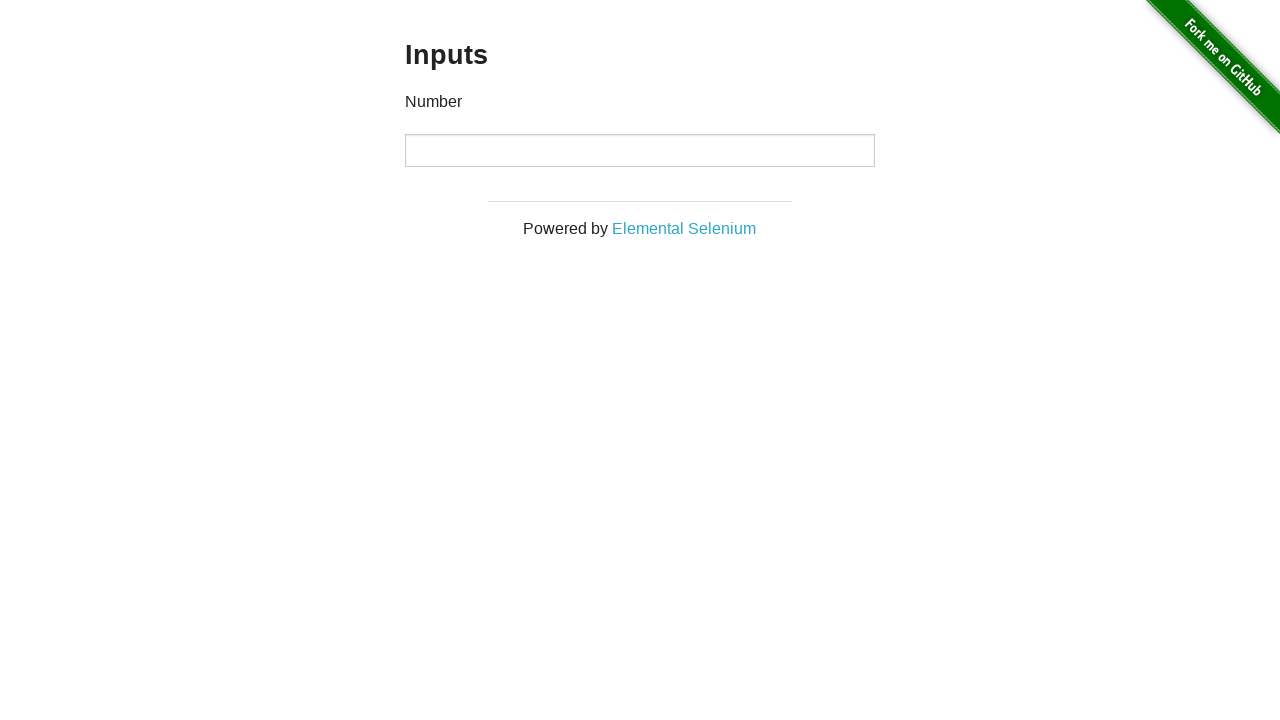

Entered numeric value '1000' in the number input field on input
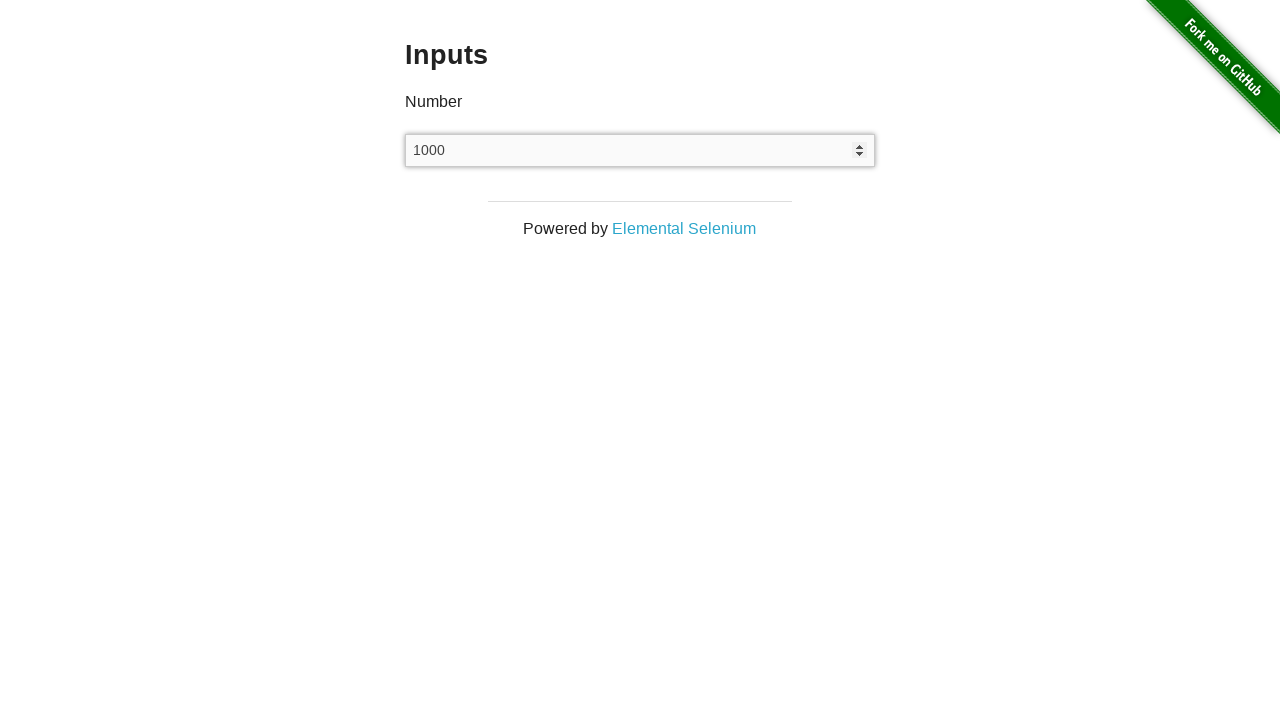

Pressed Enter to confirm the first numeric value on input
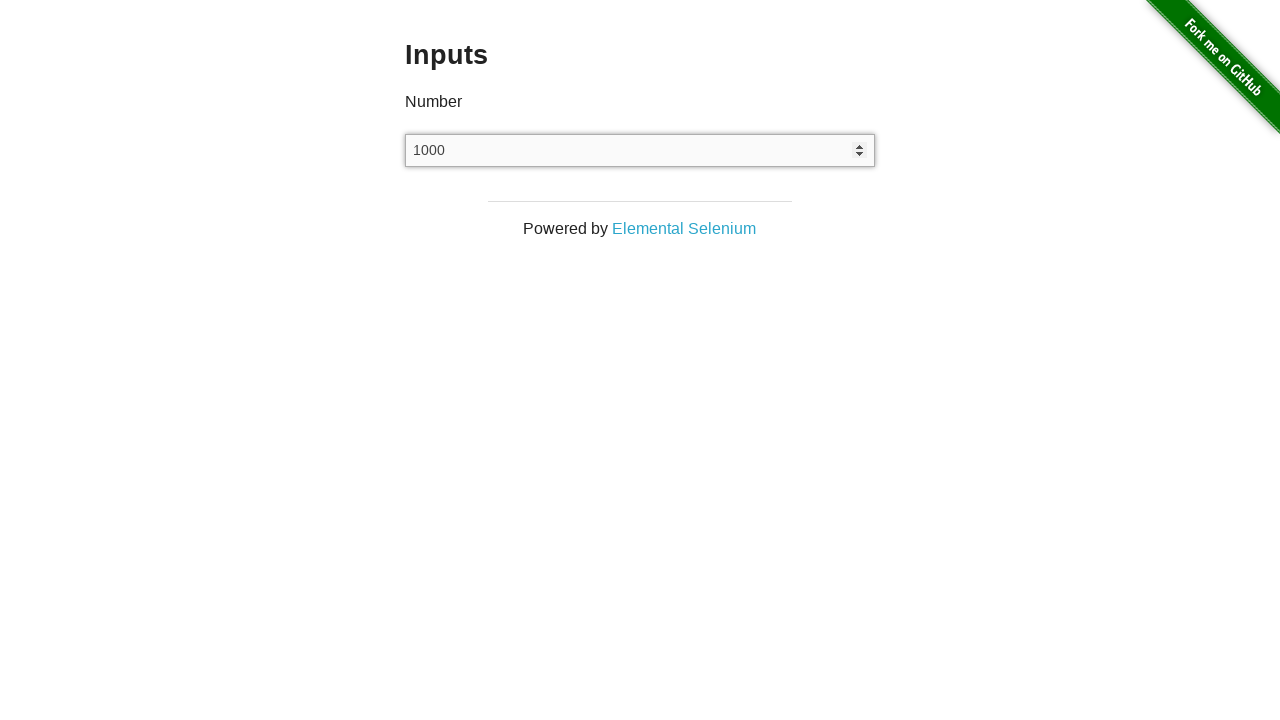

Cleared the input field on input
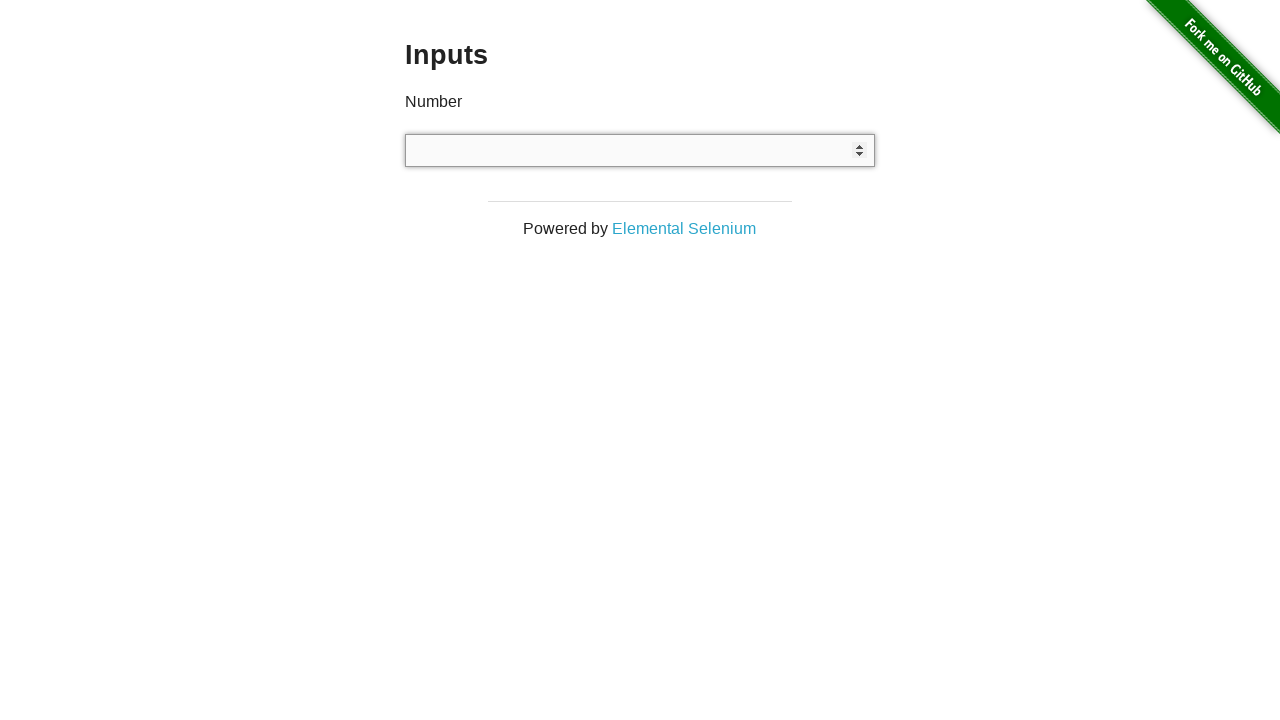

Entered numeric value '1111' in the number input field on input
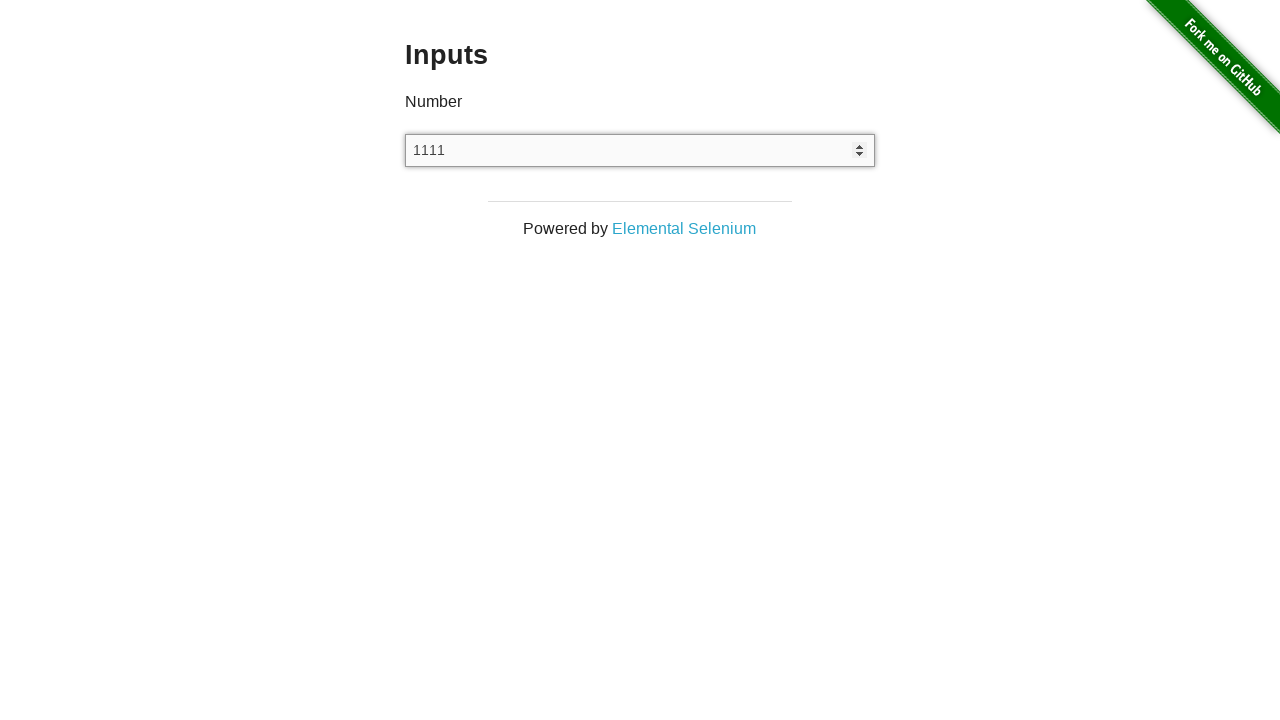

Pressed Enter to confirm the second numeric value on input
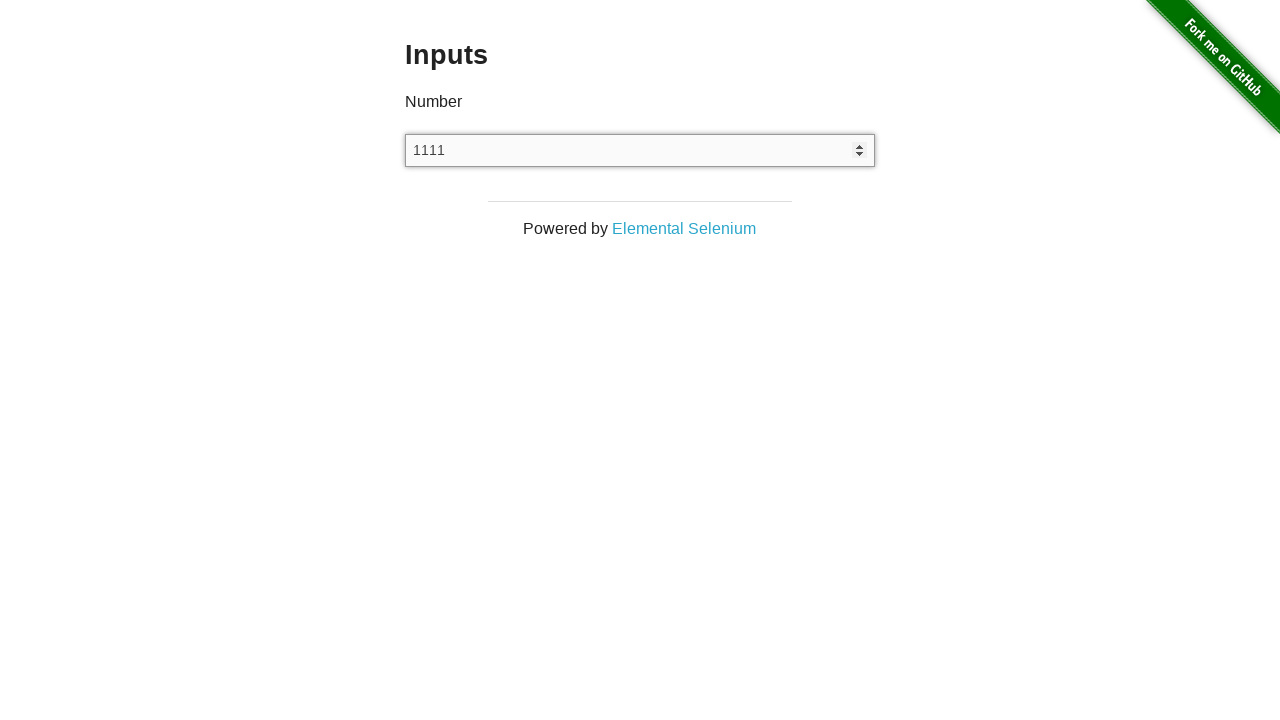

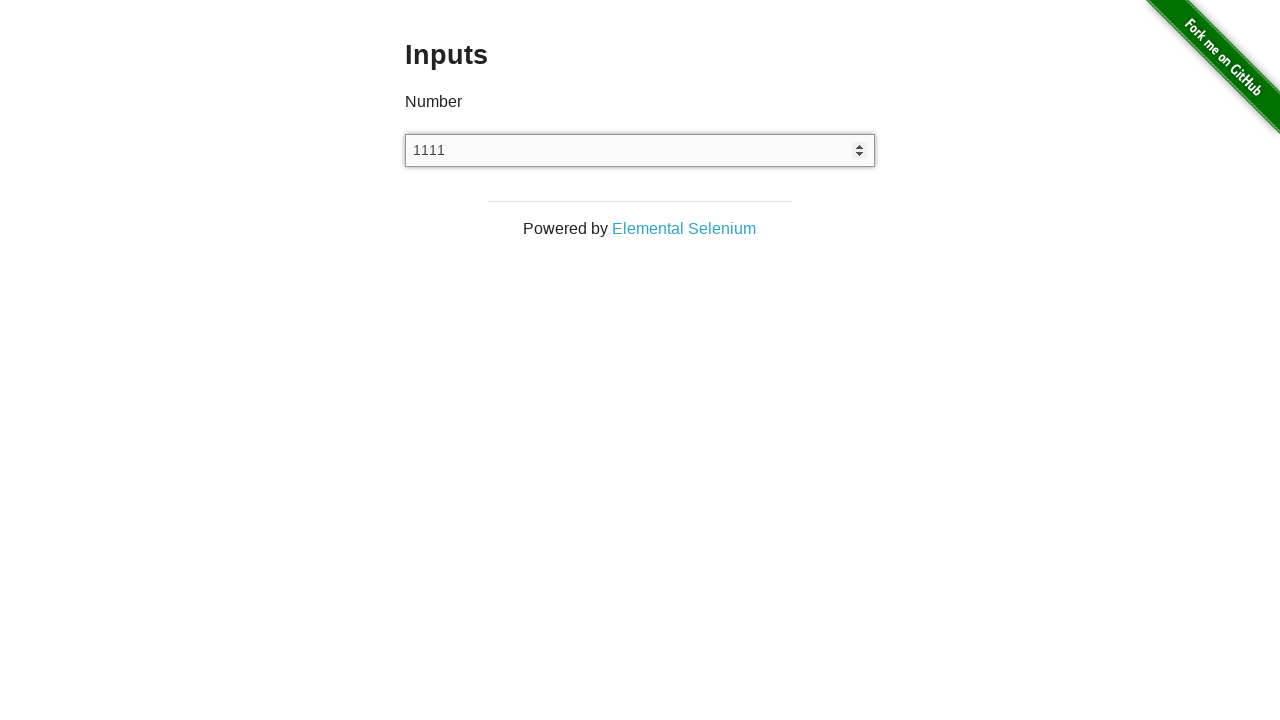